Tests drag and drop by offset functionality by dragging an element to specific coordinates

Starting URL: https://demoqa.com/dragabble

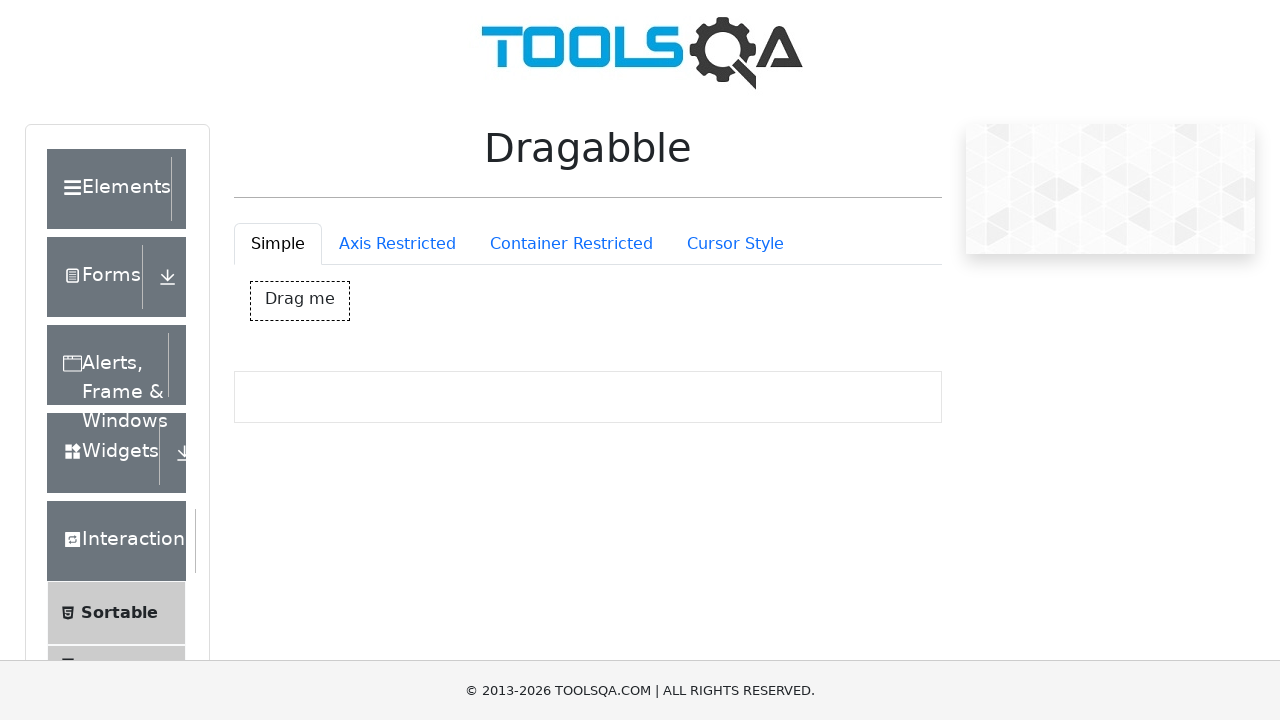

Located drag element with ID 'dragBox'
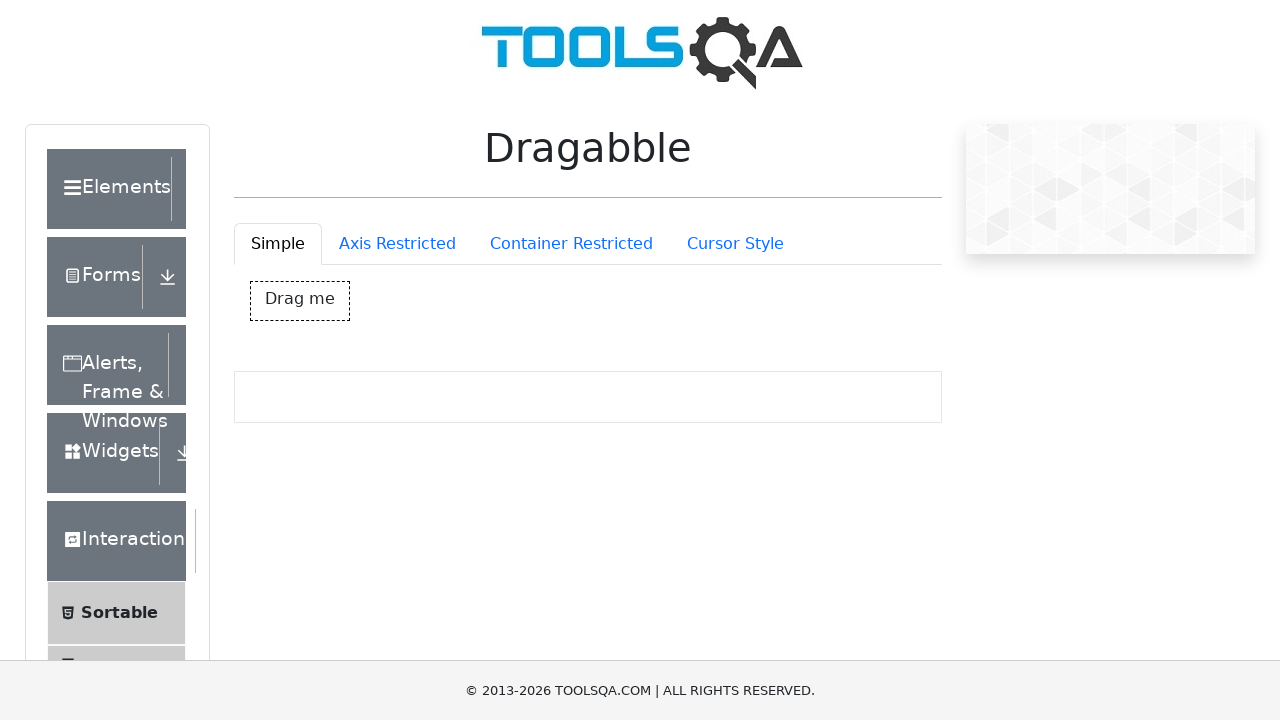

Retrieved bounding box coordinates of drag element
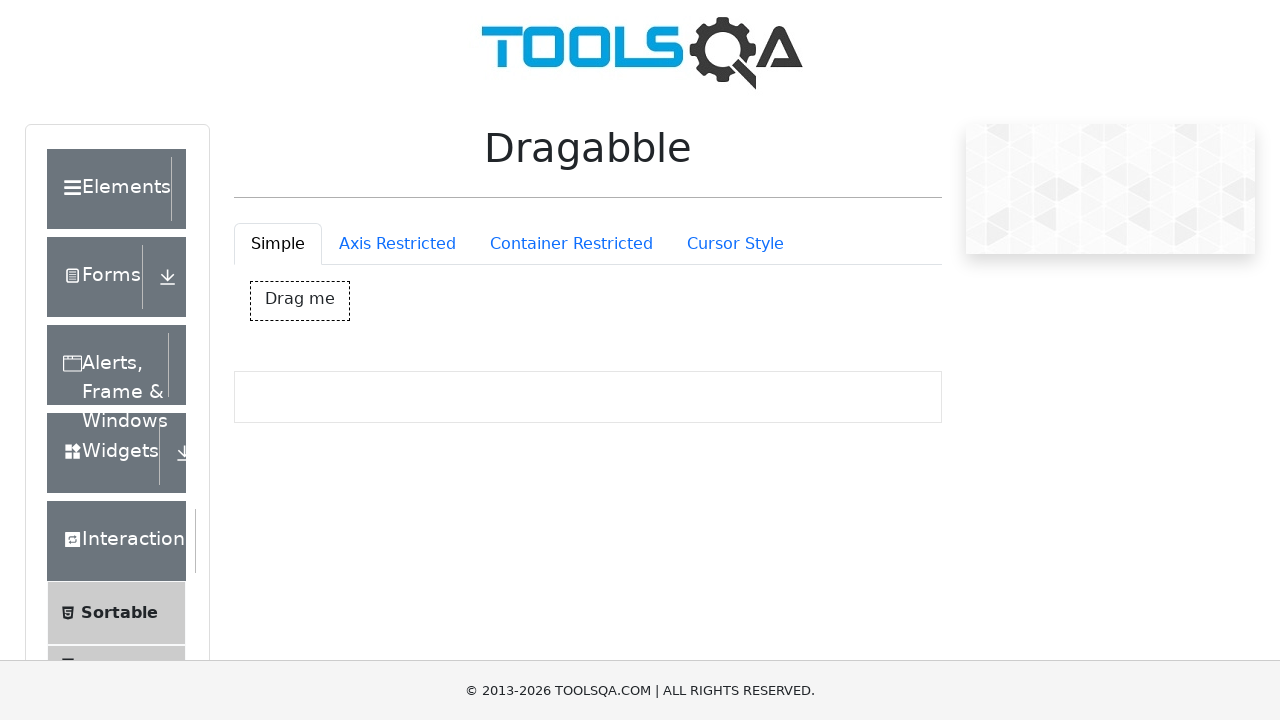

Moved mouse to center of drag element at (300, 301)
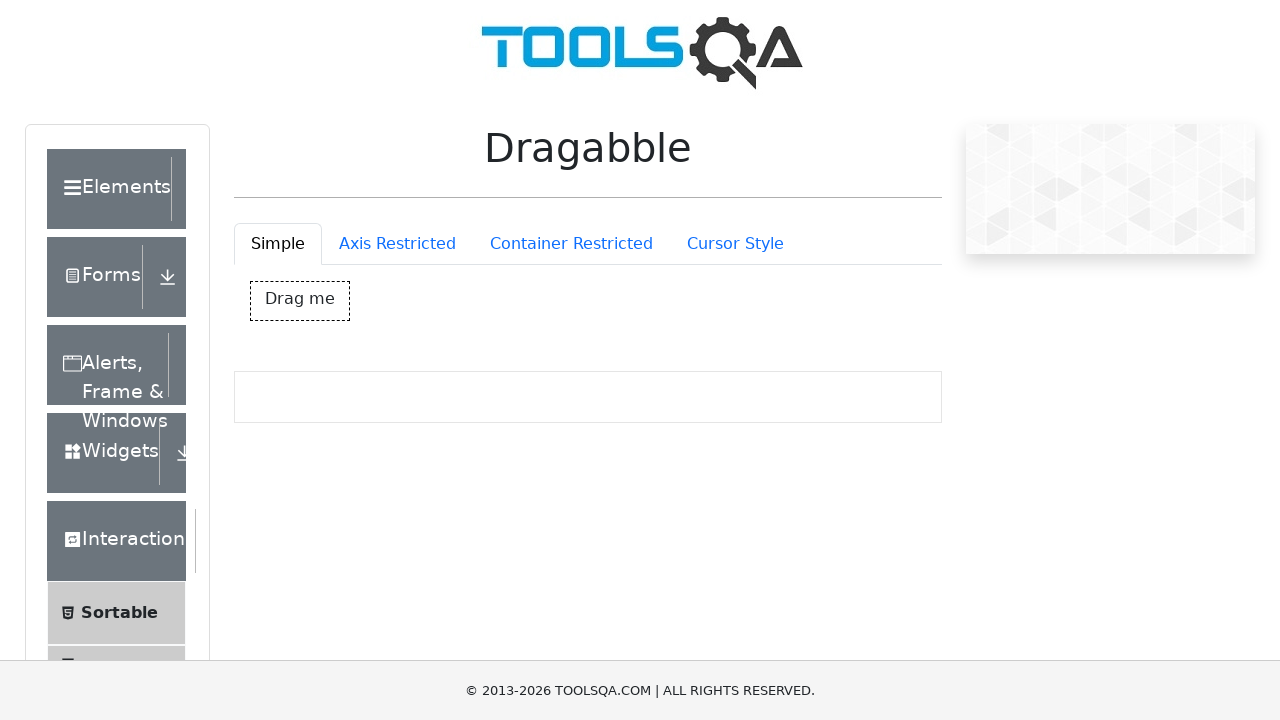

Pressed mouse button down to start drag at (300, 301)
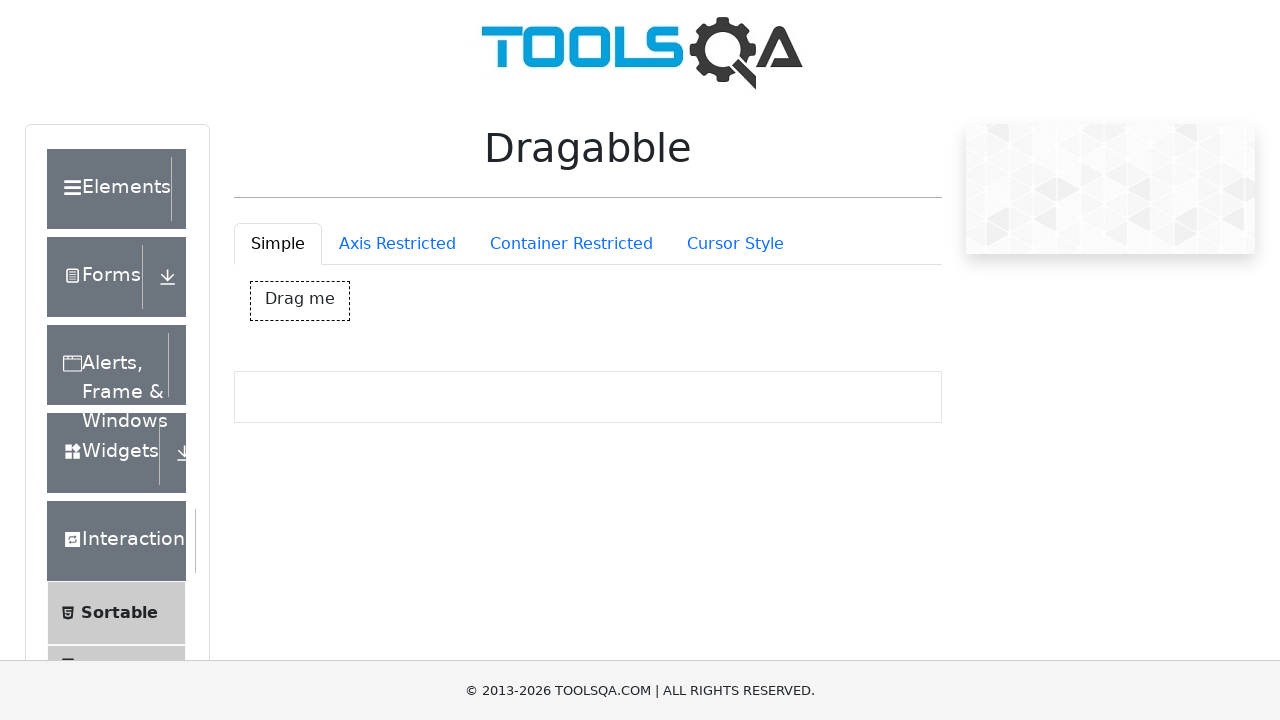

Dragged element 50px right and 100px down at (350, 401)
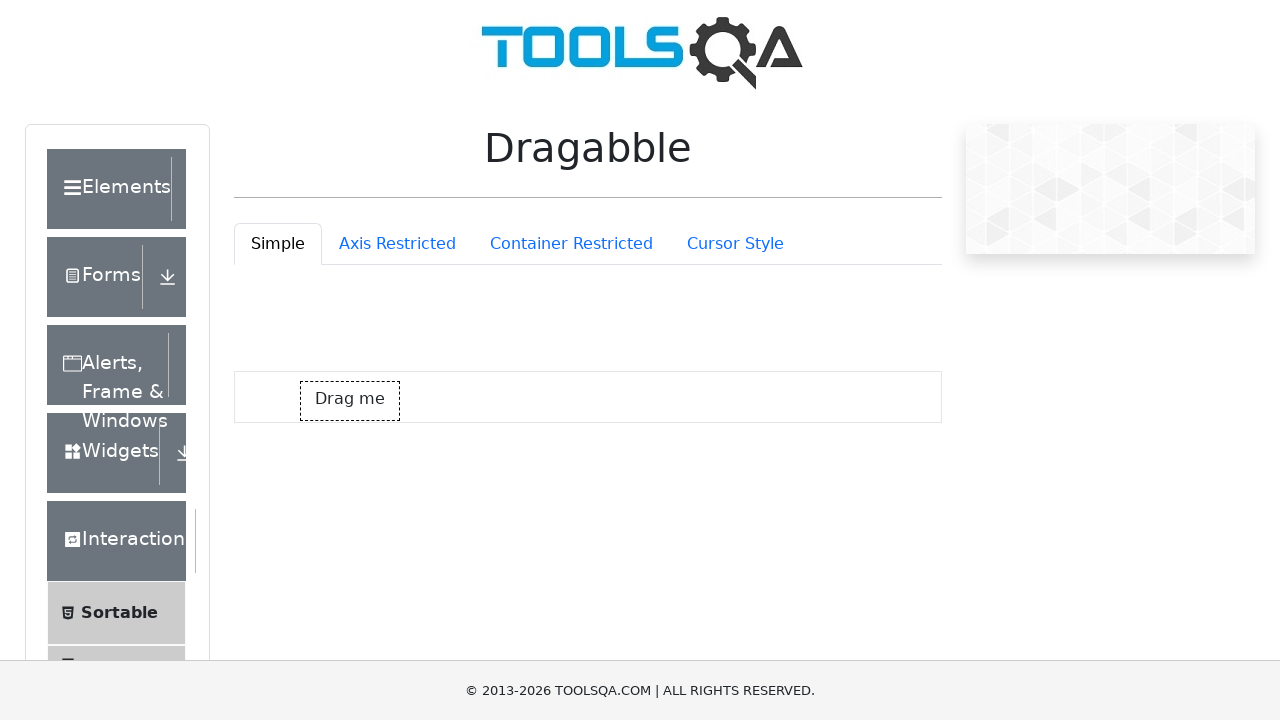

Released mouse button to complete drag and drop operation at (350, 401)
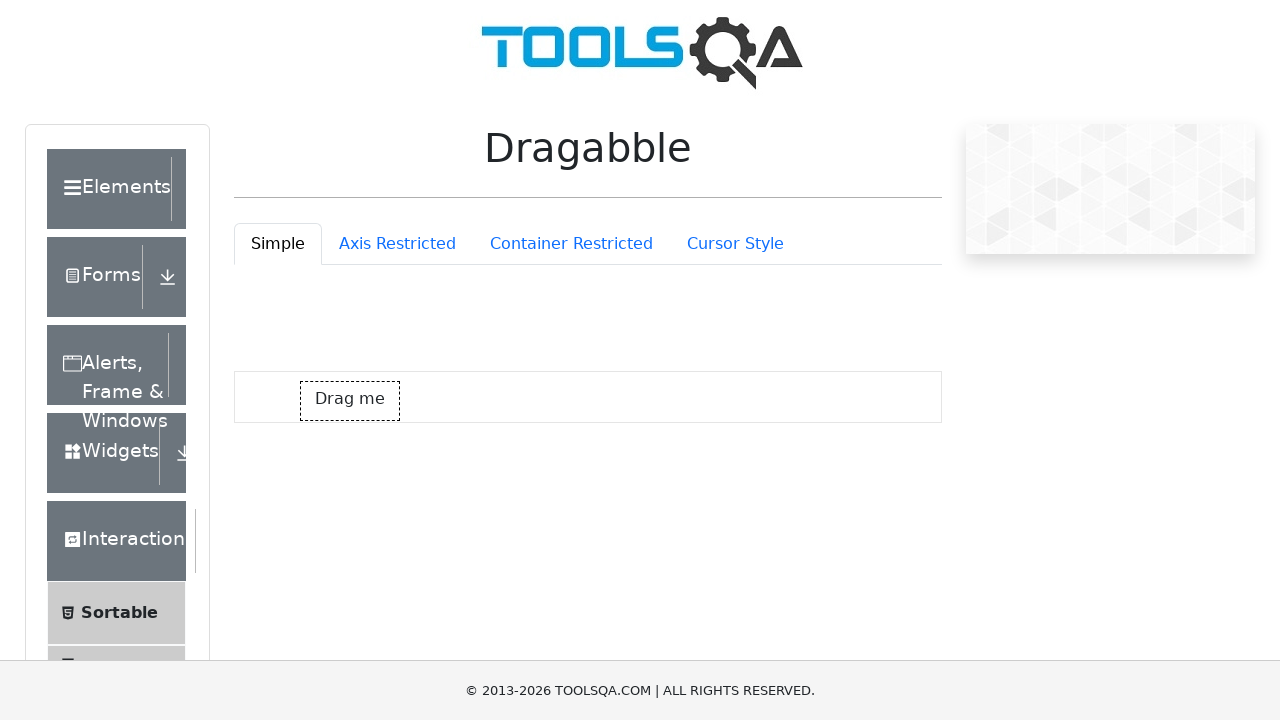

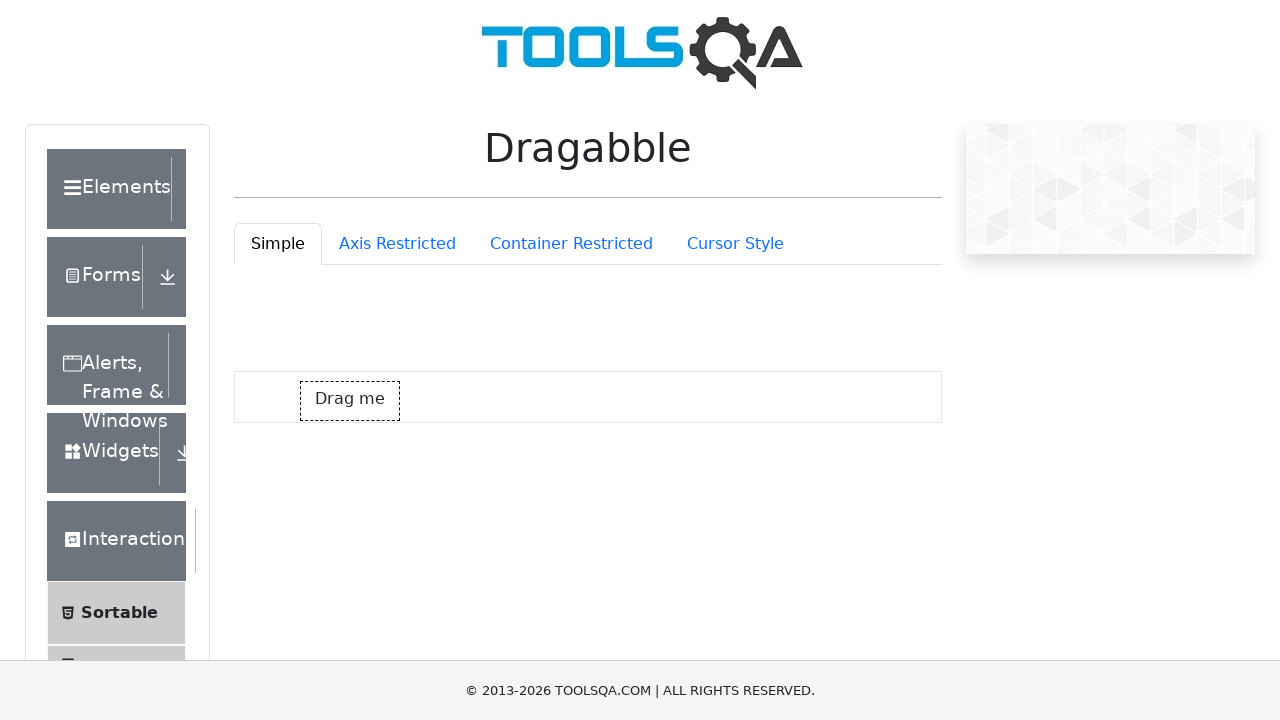